Tests explicit wait functionality by clicking a reveal button, waiting for an input to become clickable, then typing text into it

Starting URL: https://www.selenium.dev/selenium/web/dynamic.html

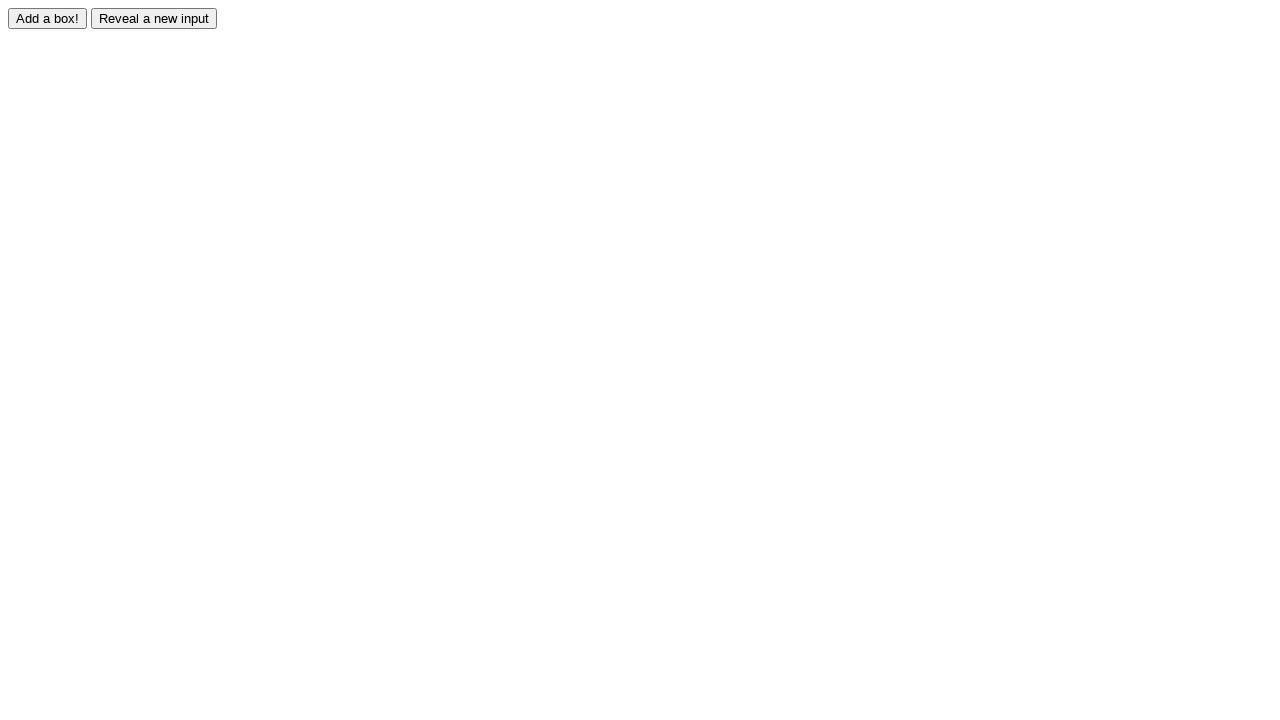

Clicked reveal button to show hidden input at (154, 18) on #reveal
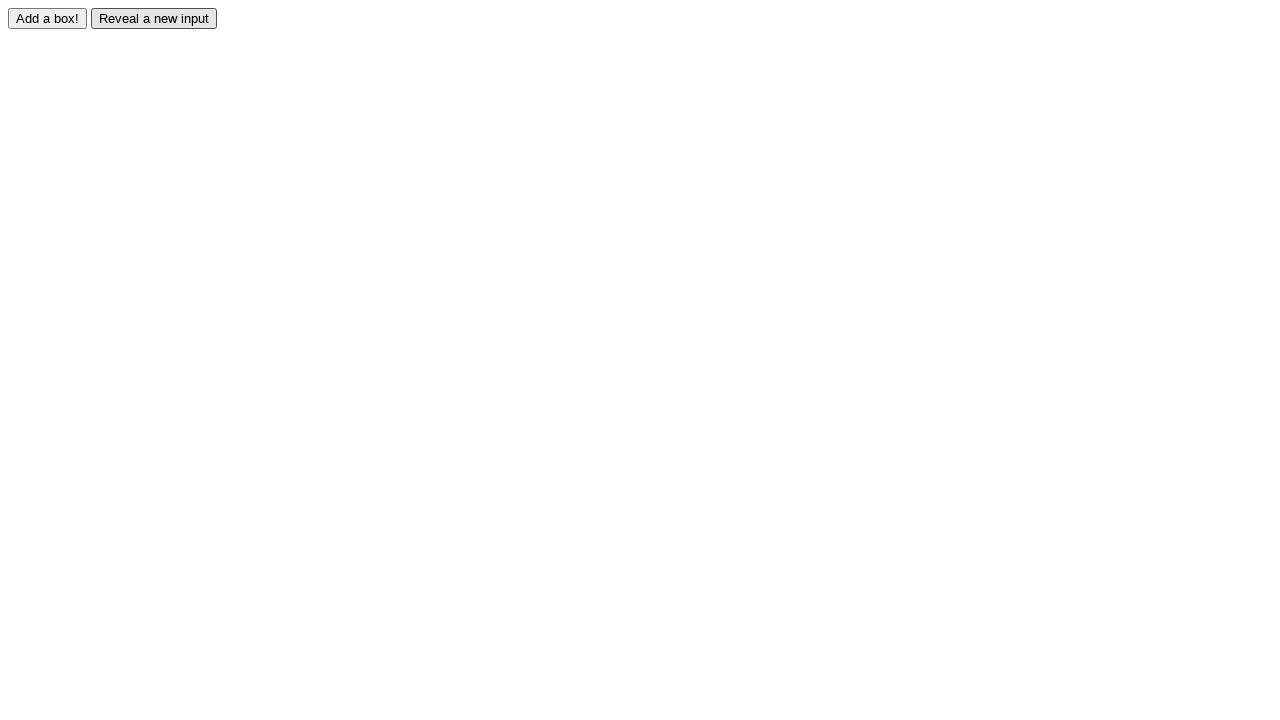

Waited for revealed input to become visible
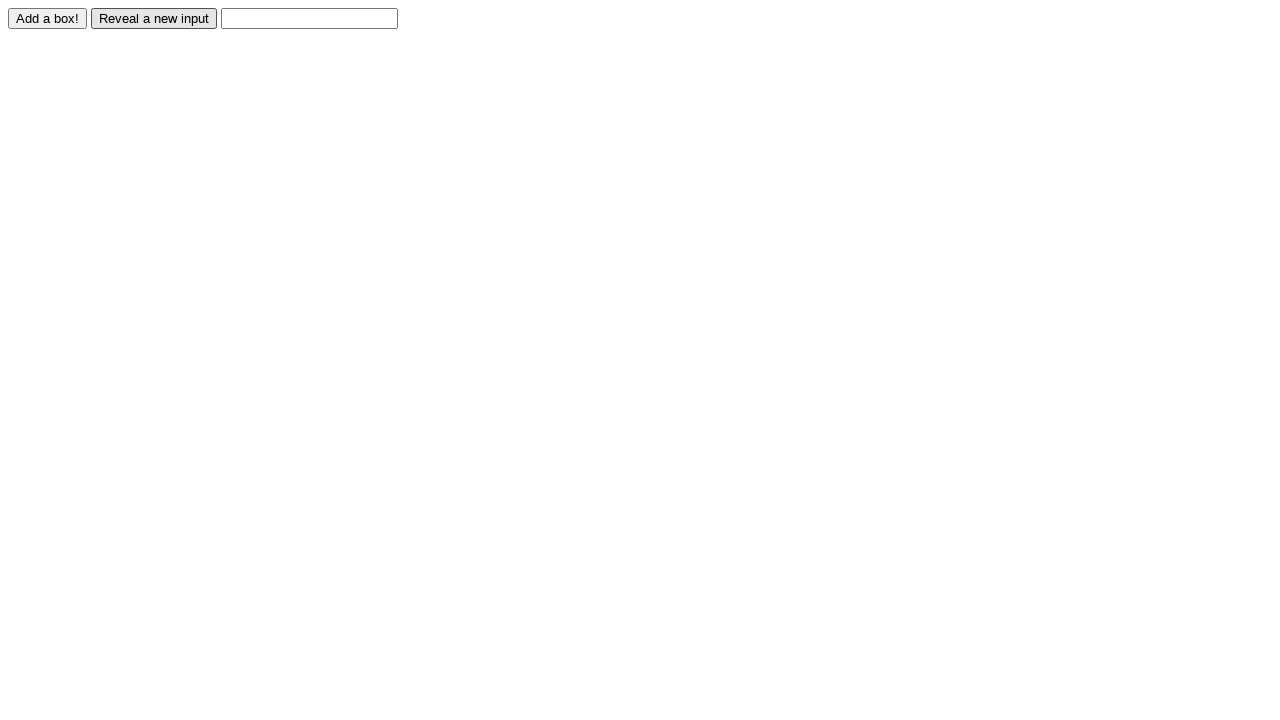

Typed 'testing' into the revealed input field on #revealed
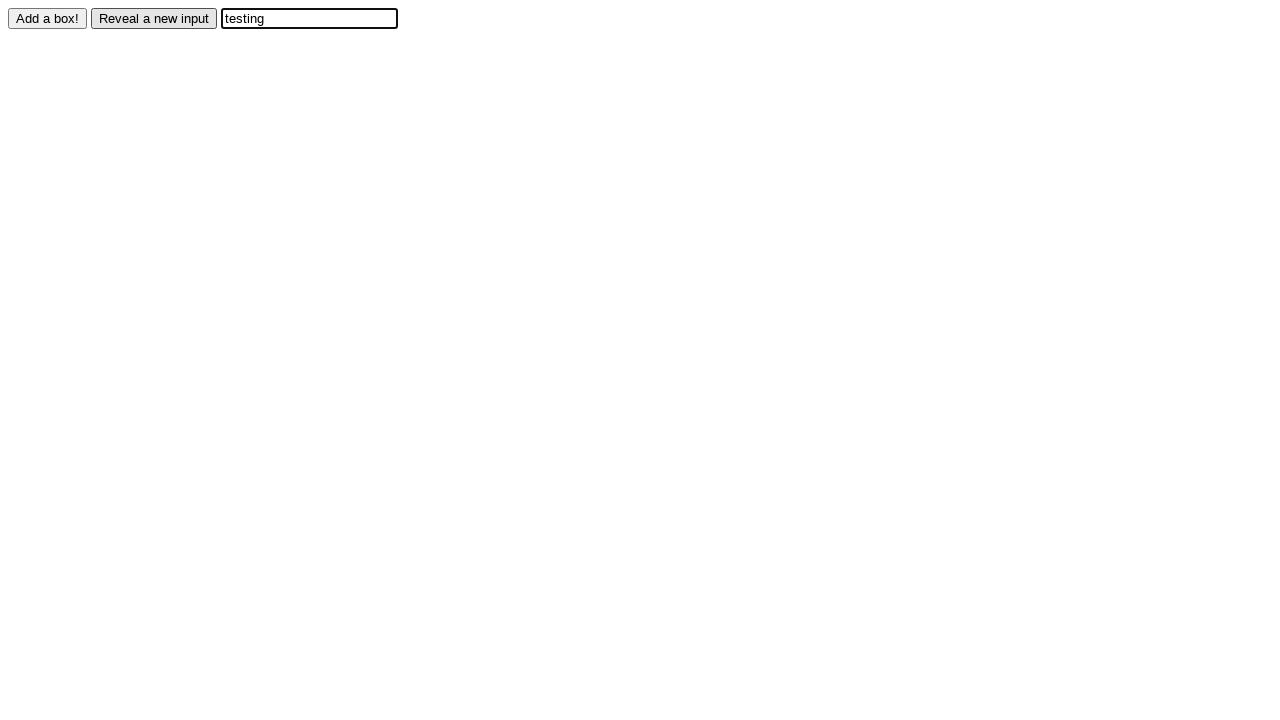

Verified that revealed input contains 'testing'
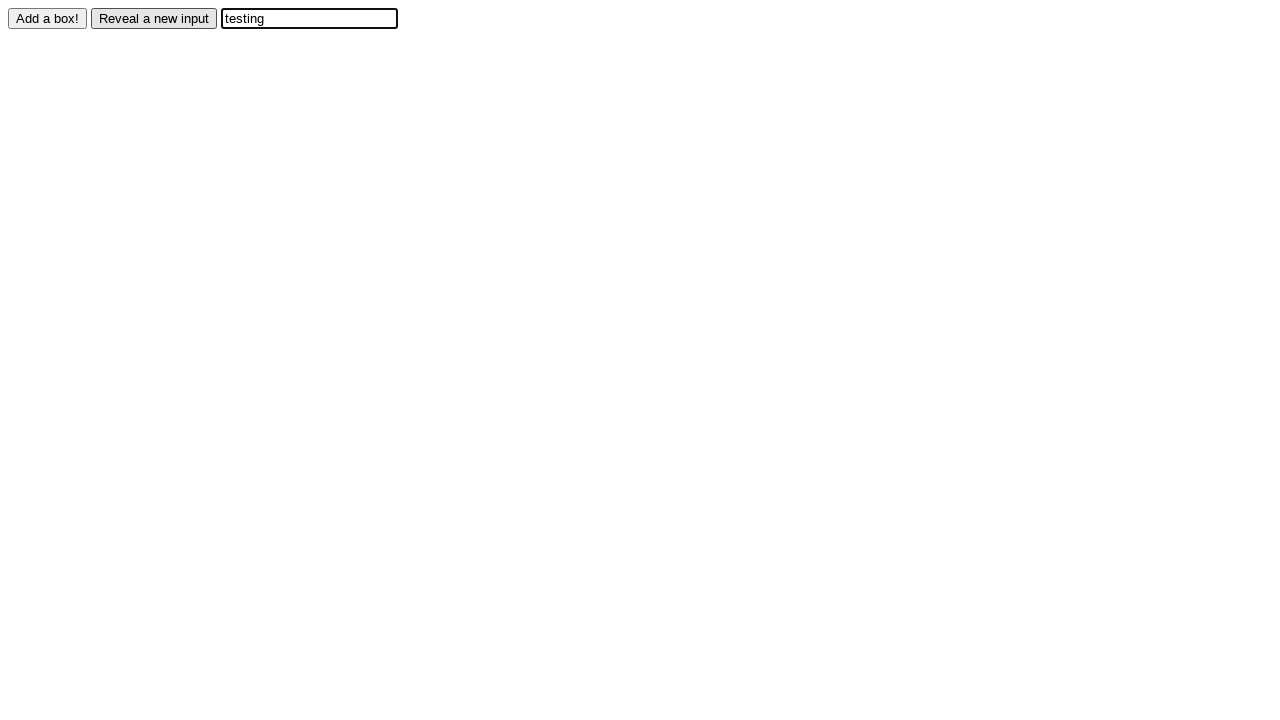

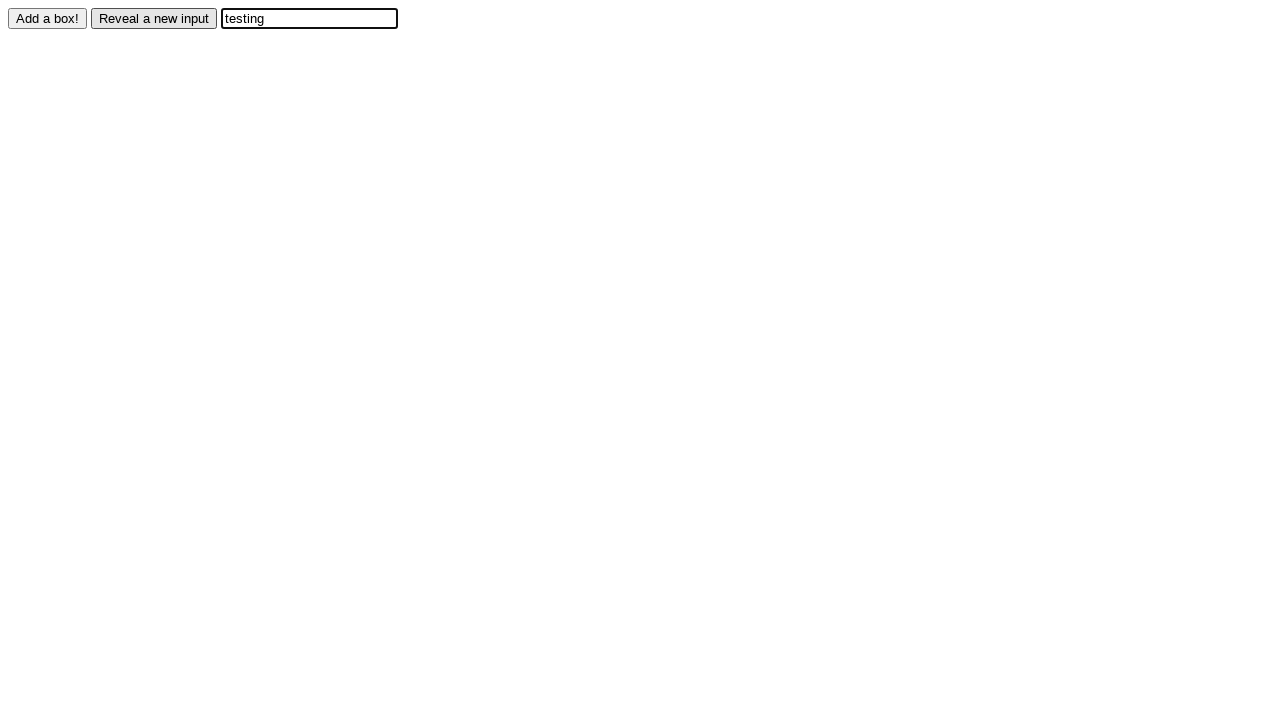